Tests drag-and-drop functionality by dragging the "Drag me" element and dropping it onto the "Drop here" area, then verifies the text changes to "Dropped!"

Starting URL: https://demoqa.com/droppable

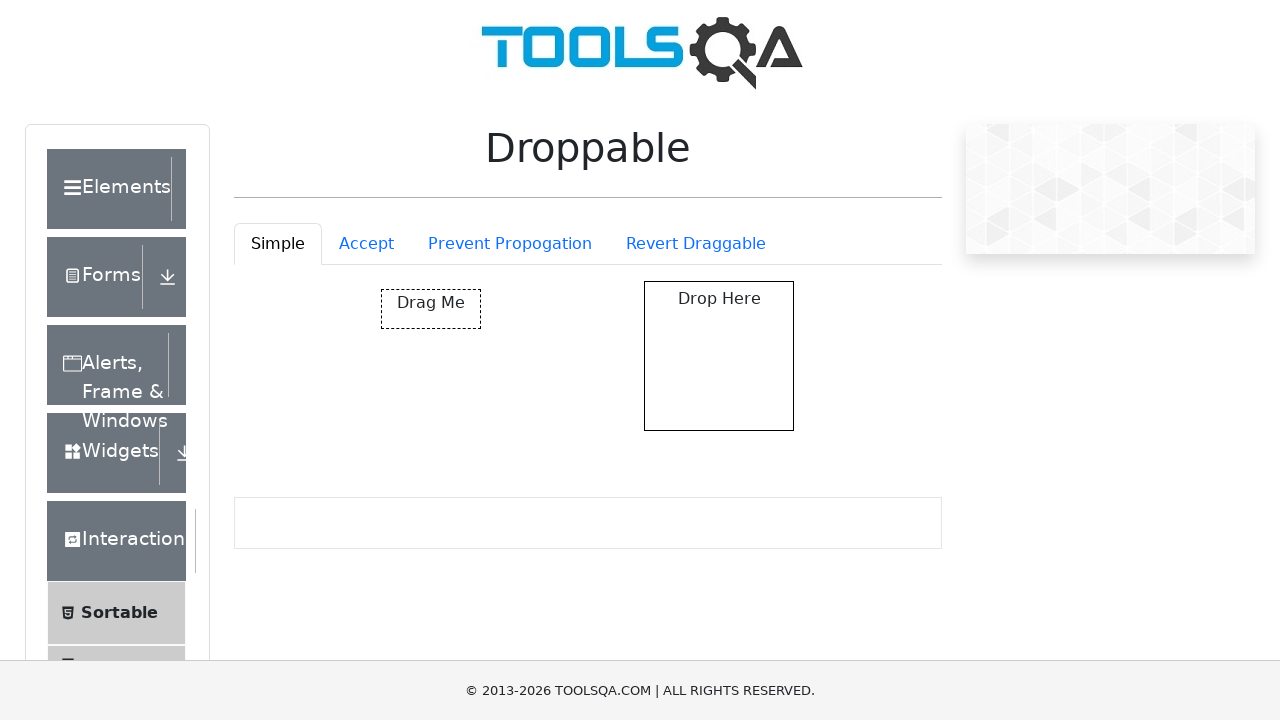

Located the draggable 'Drag me' element
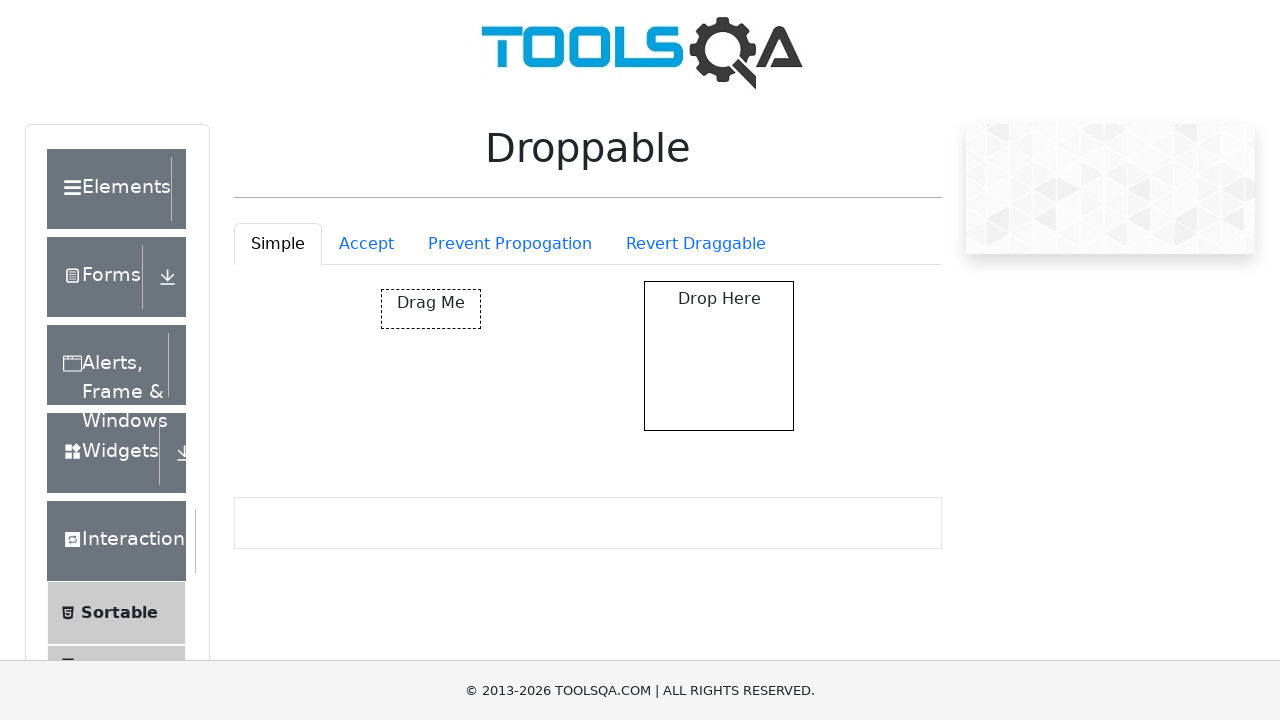

Located the drop target 'Drop here' area
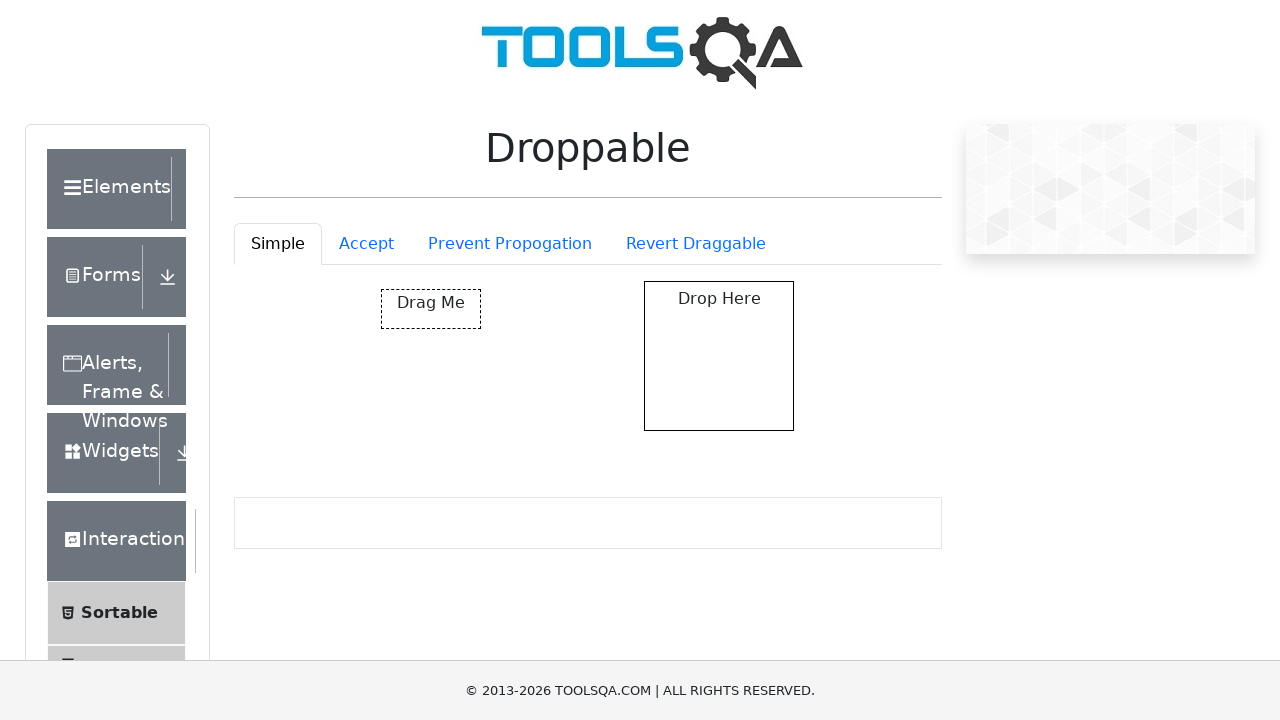

Dragged 'Drag me' element and dropped it onto the 'Drop here' area at (719, 356)
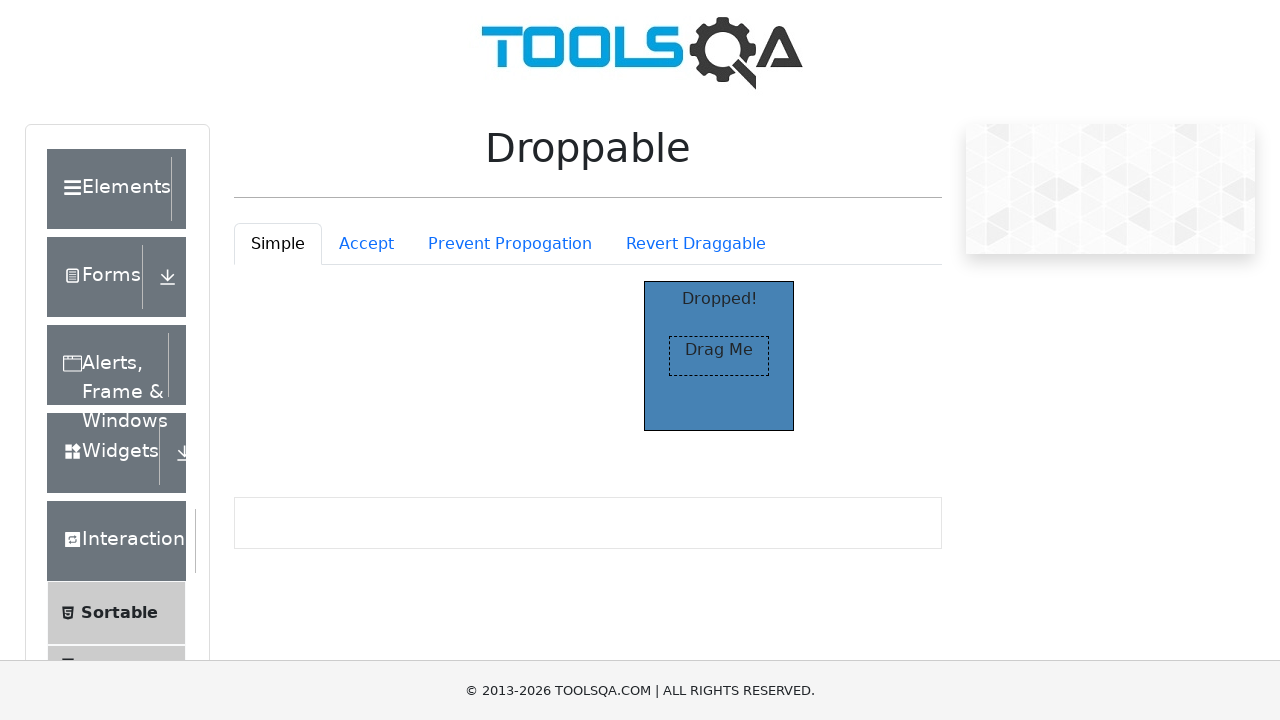

Located the 'Dropped!' confirmation text
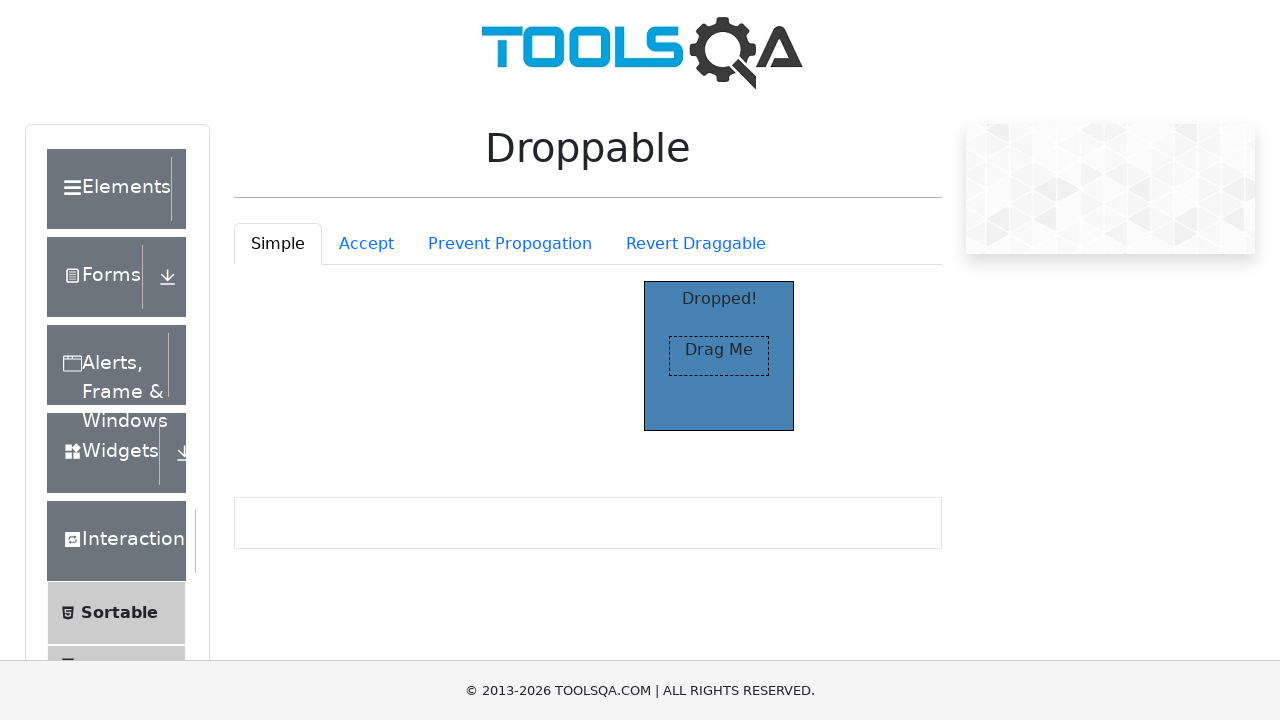

Verified that 'Dropped!' text is visible after drag and drop
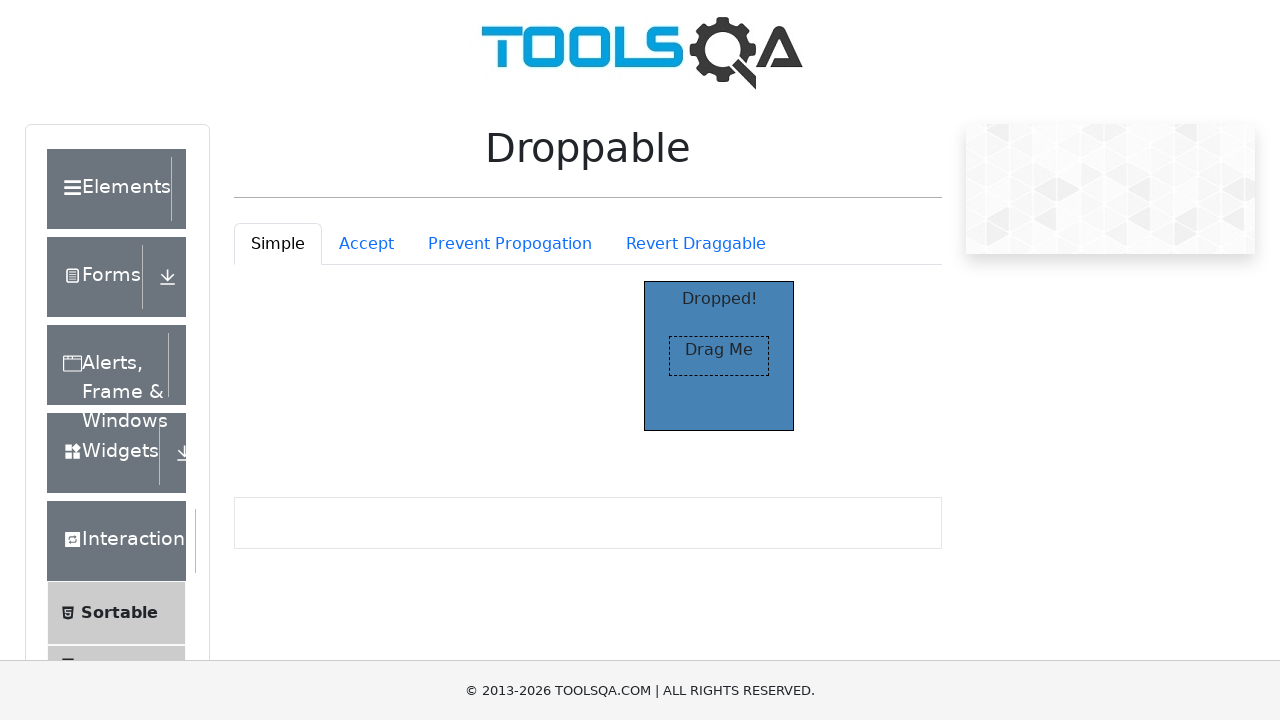

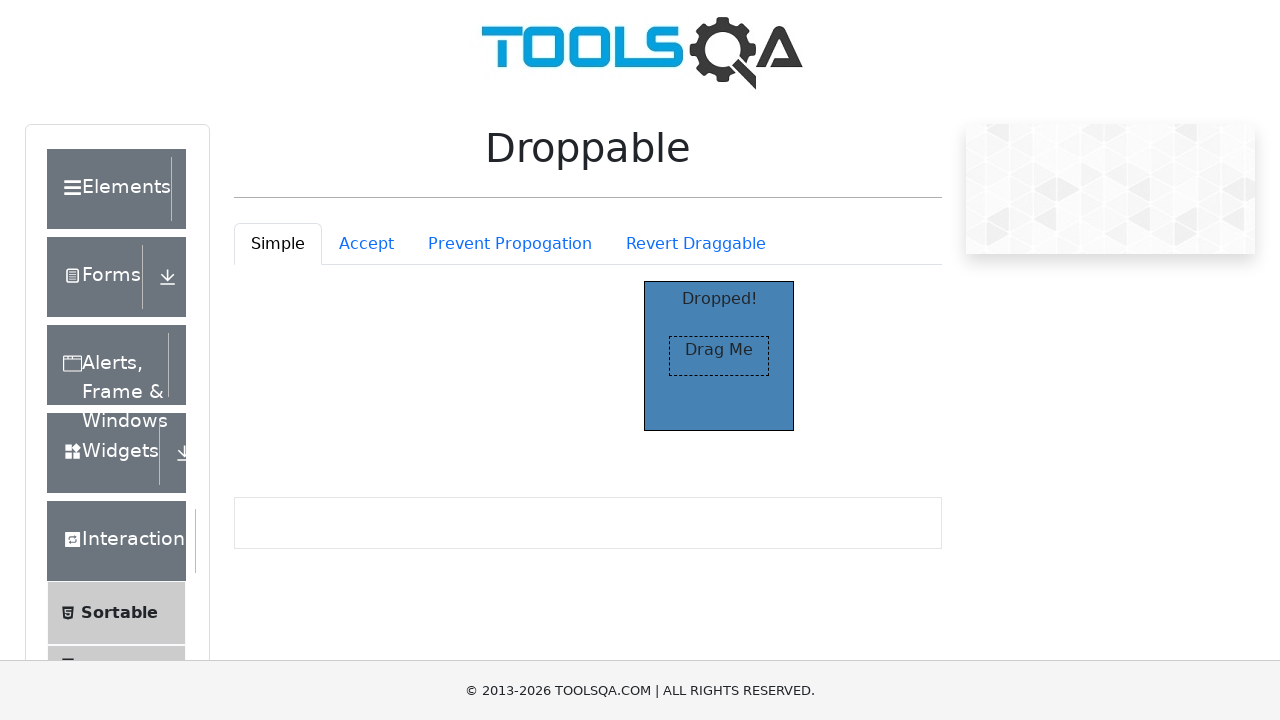